Performs a drag and drop action from a draggable element to a droppable target element

Starting URL: https://crossbrowsertesting.github.io/drag-and-drop

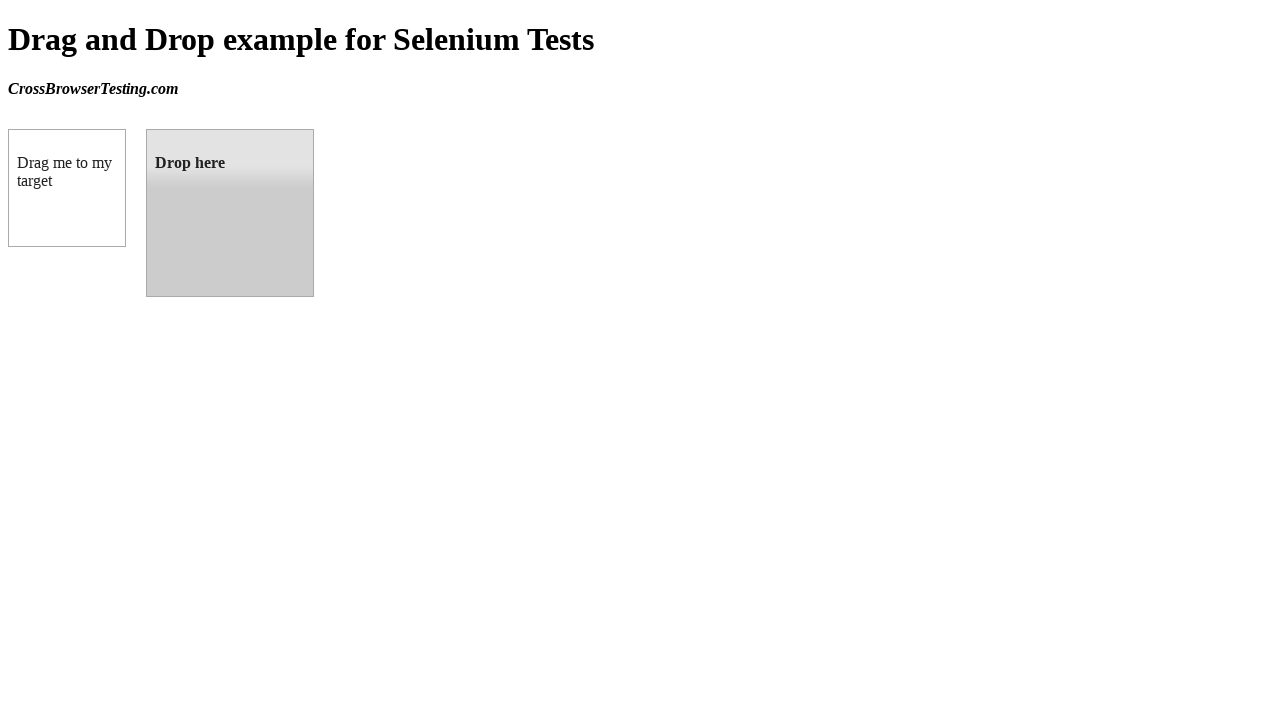

Located draggable element with id 'draggable'
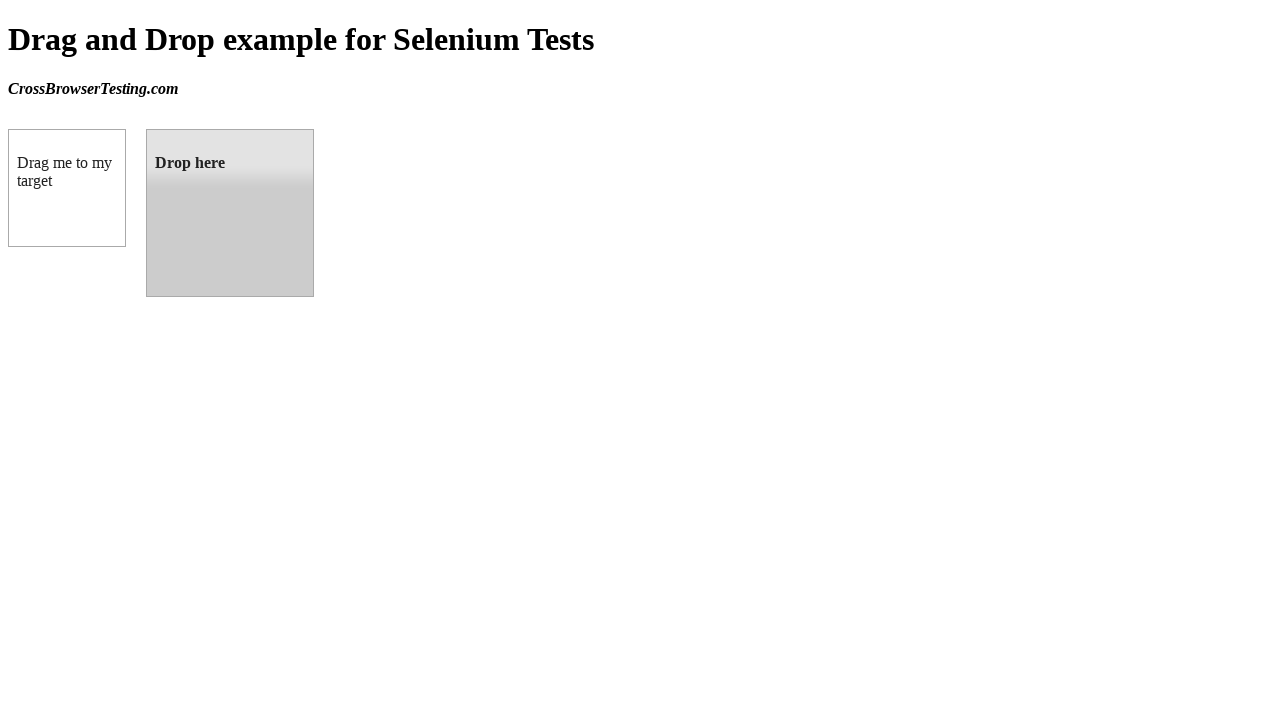

Located droppable target element with id 'droppable'
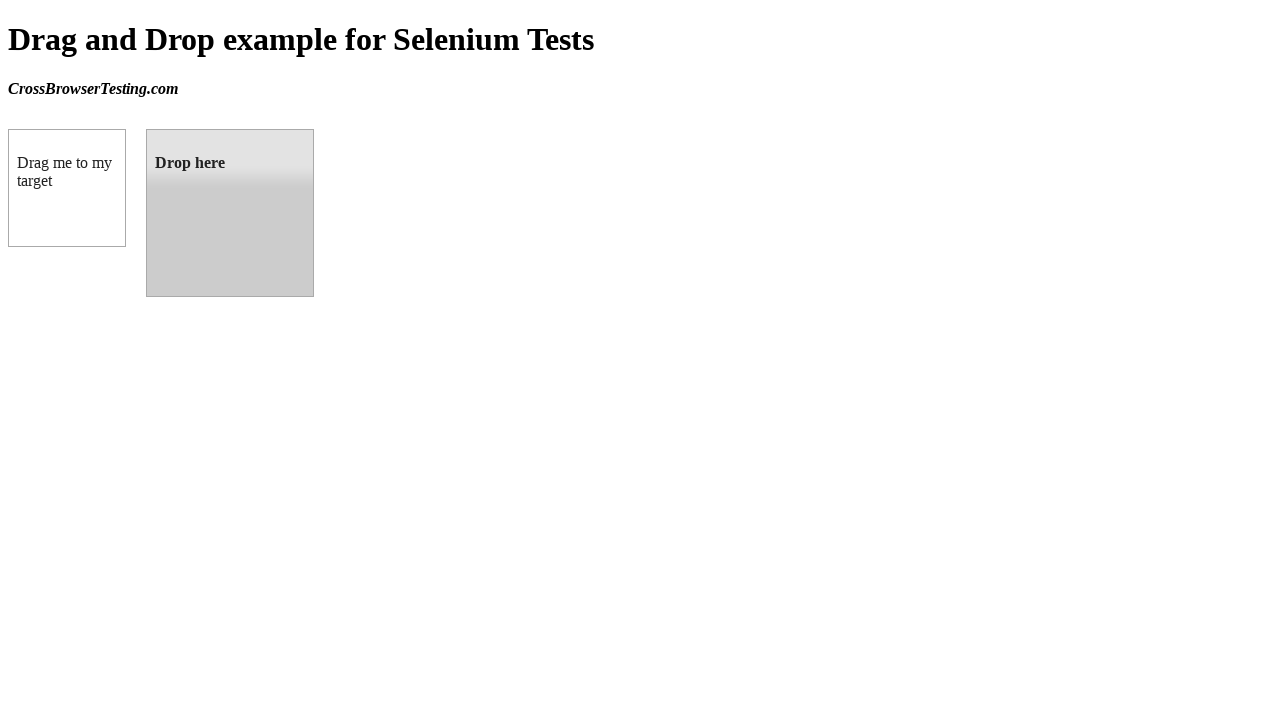

Performed drag and drop action from draggable element to droppable target at (230, 213)
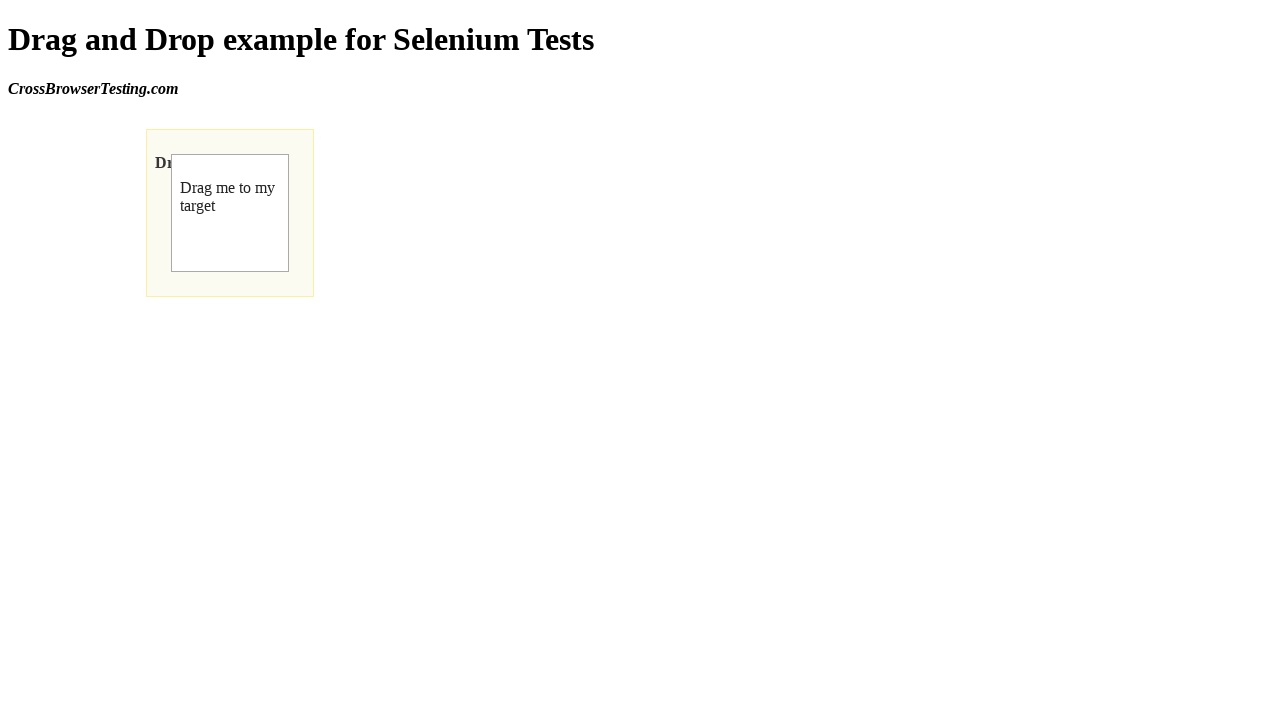

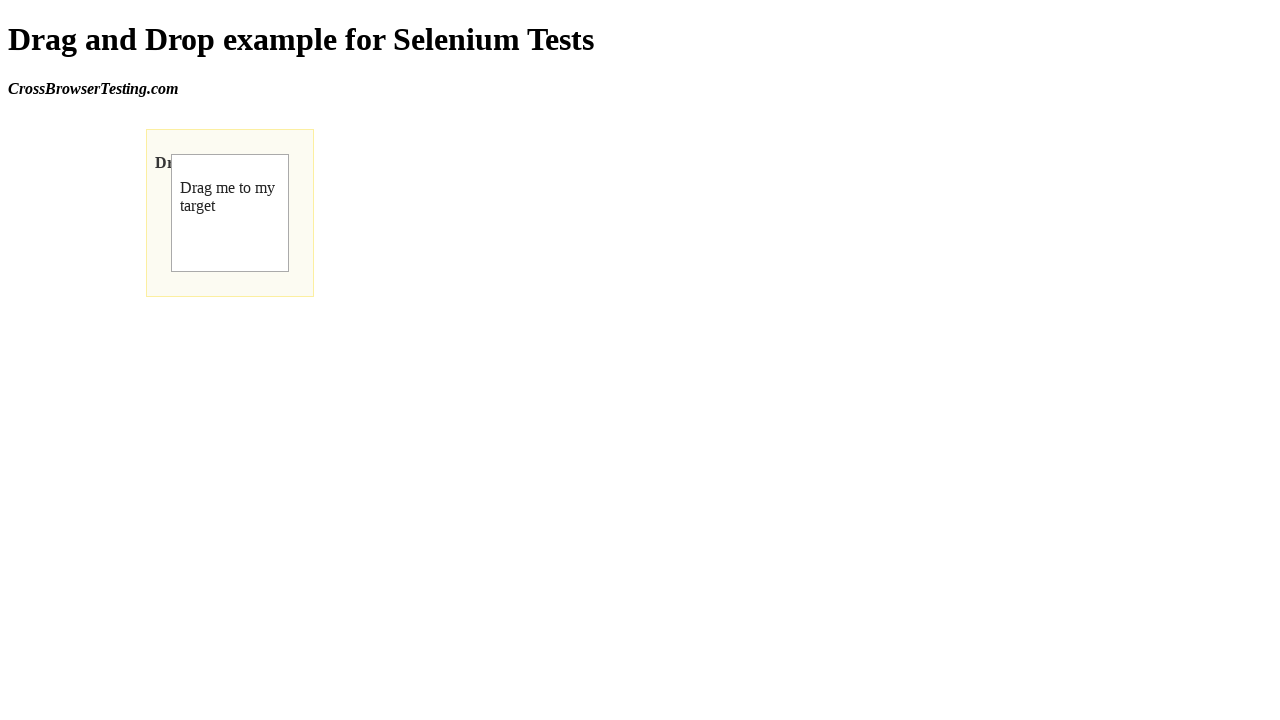